Tests horizontal slider functionality by clicking on the slider and dragging it to change its value, then verifying the value has changed from the initial state.

Starting URL: https://the-internet.herokuapp.com/horizontal_slider

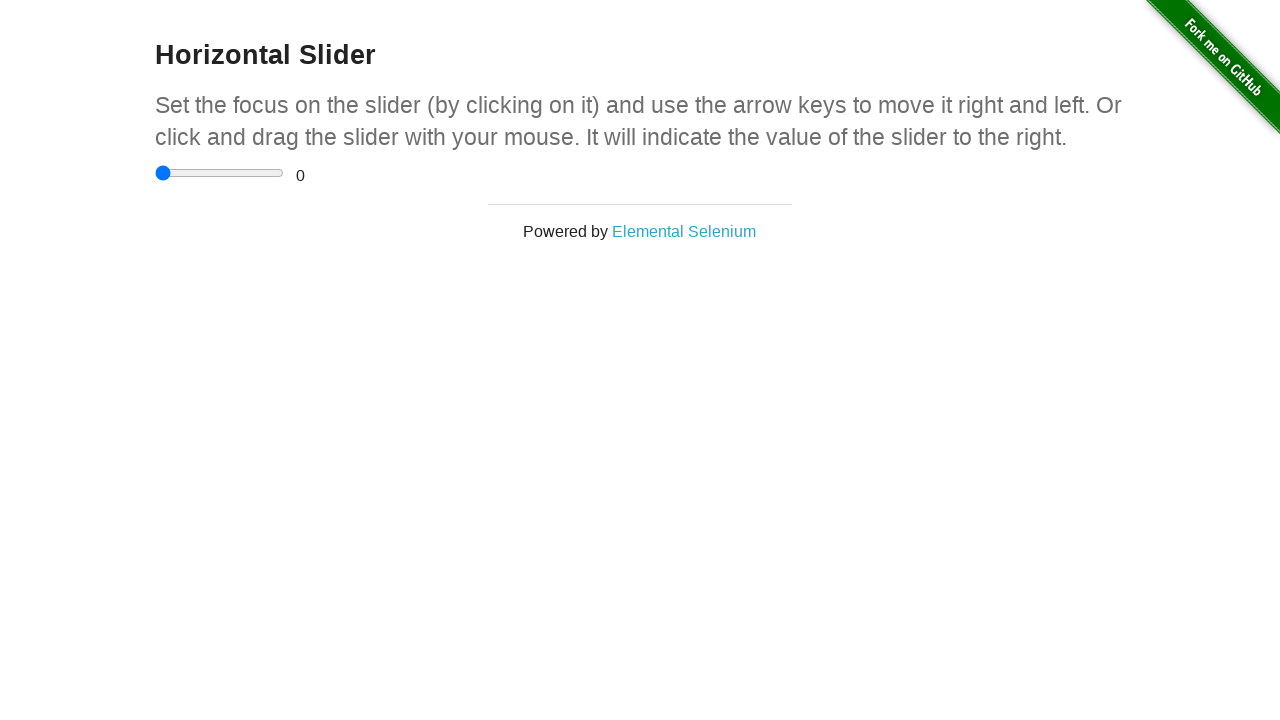

Clicked on the horizontal slider element at (220, 173) on #content > div > div > input[type=range]
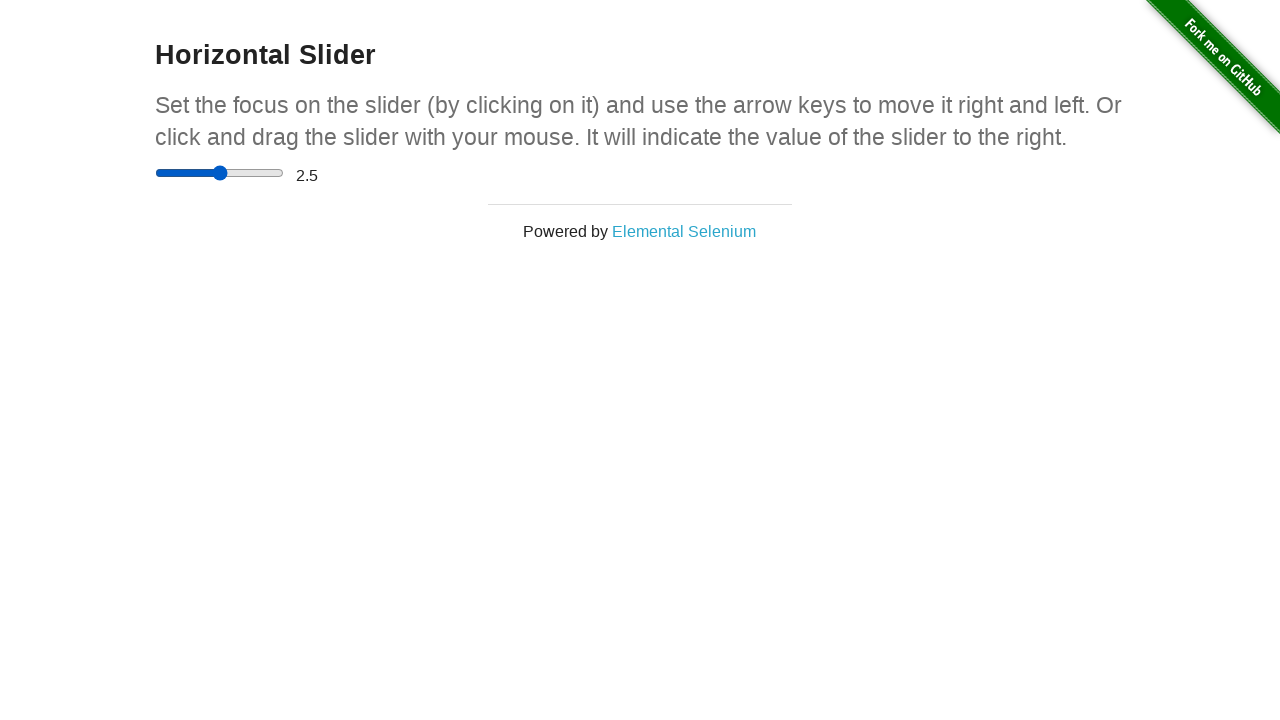

Retrieved slider bounding box for dragging
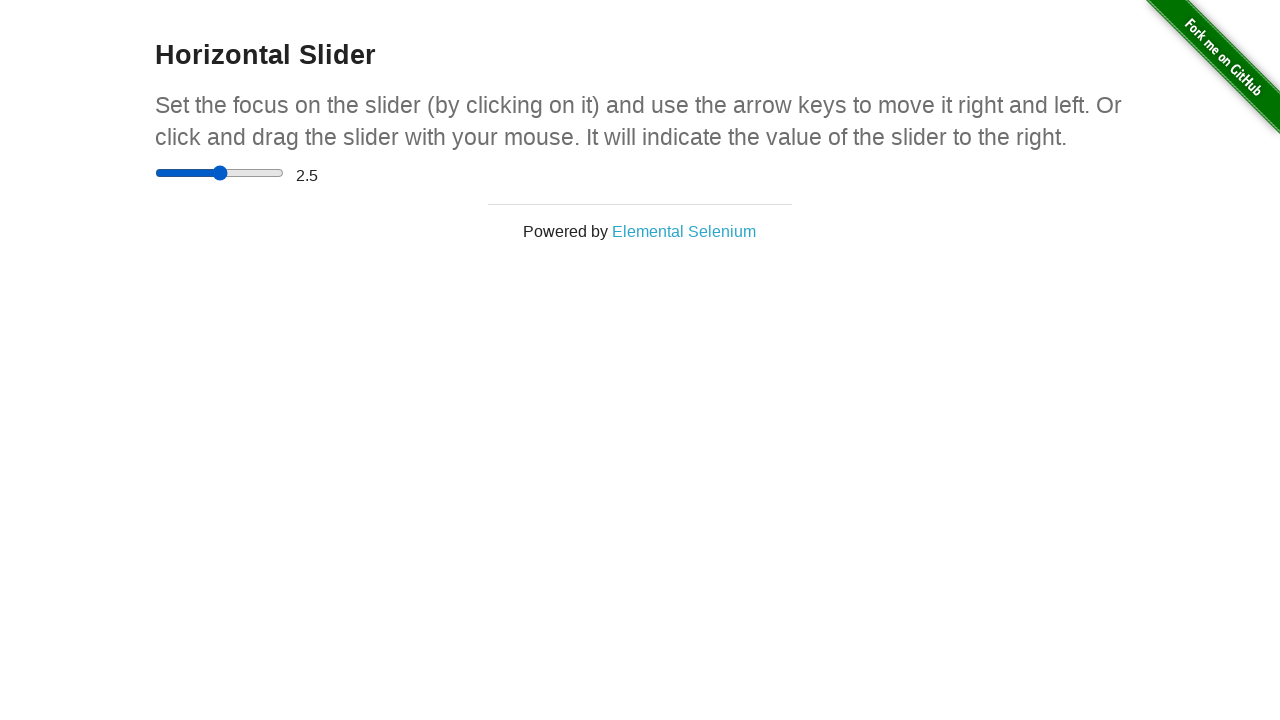

Moved mouse to center of slider at (220, 173)
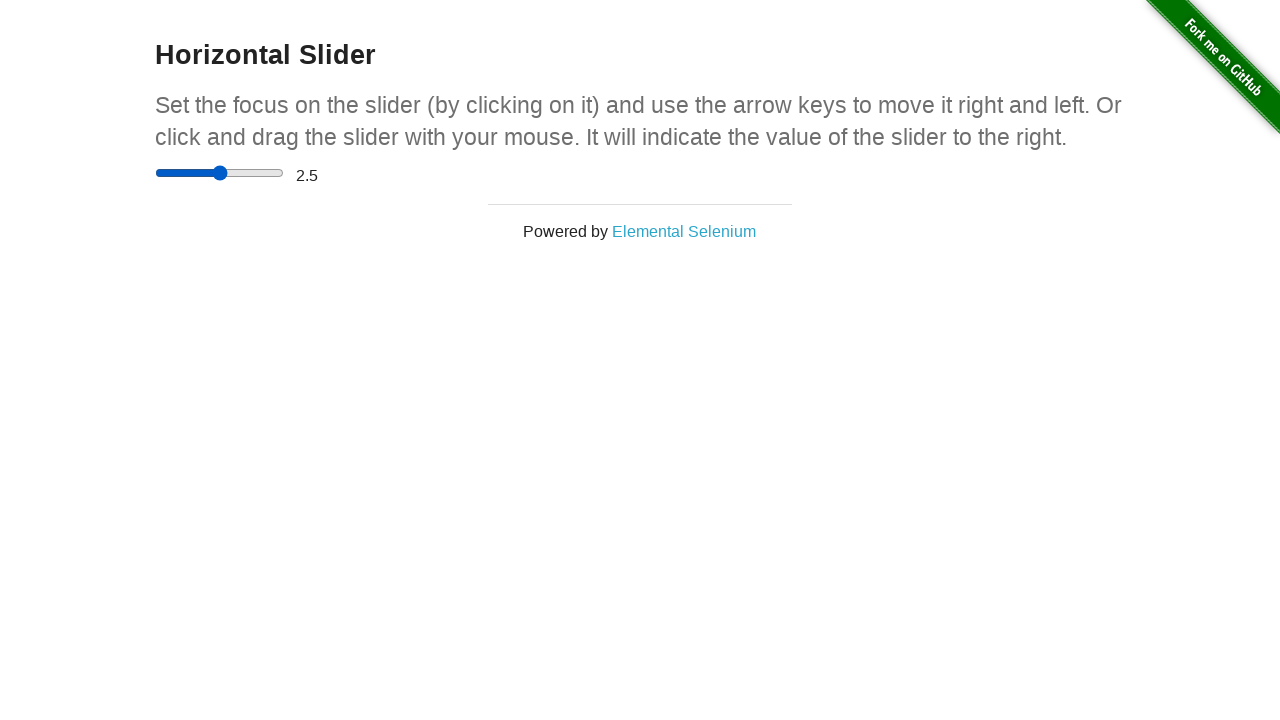

Pressed mouse button down on slider at (220, 173)
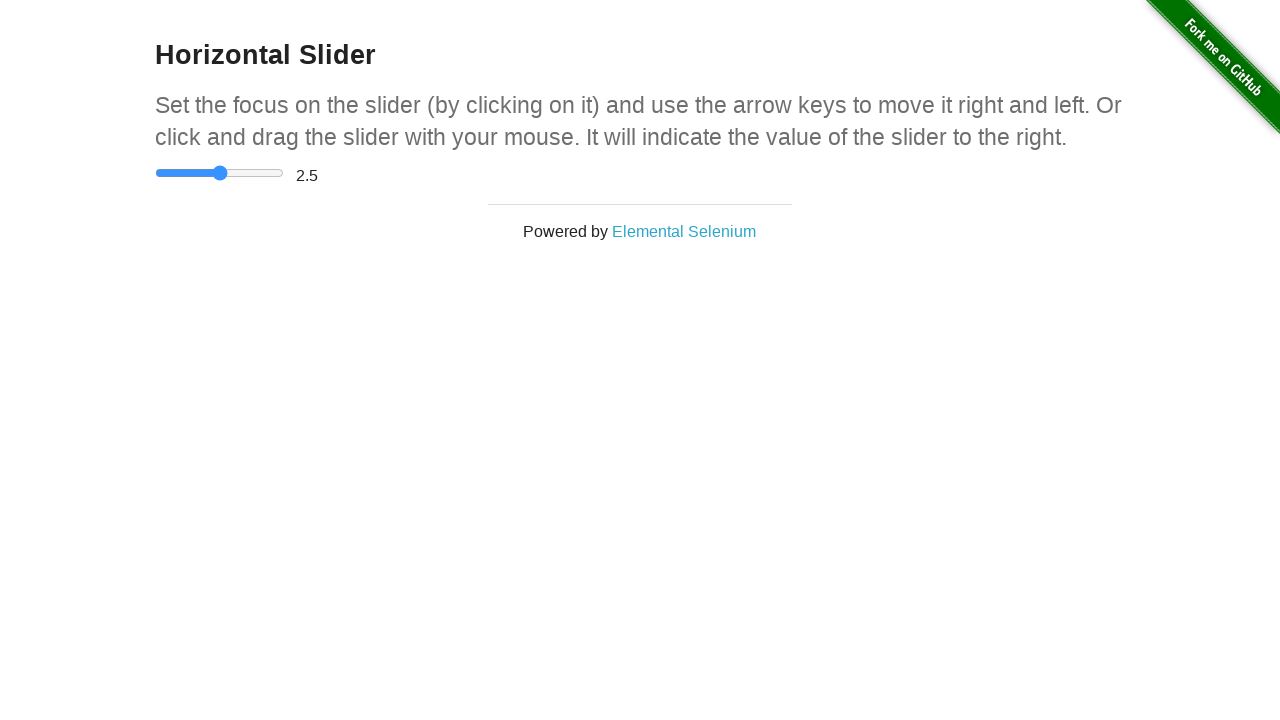

Dragged slider 30 pixels to the right at (250, 173)
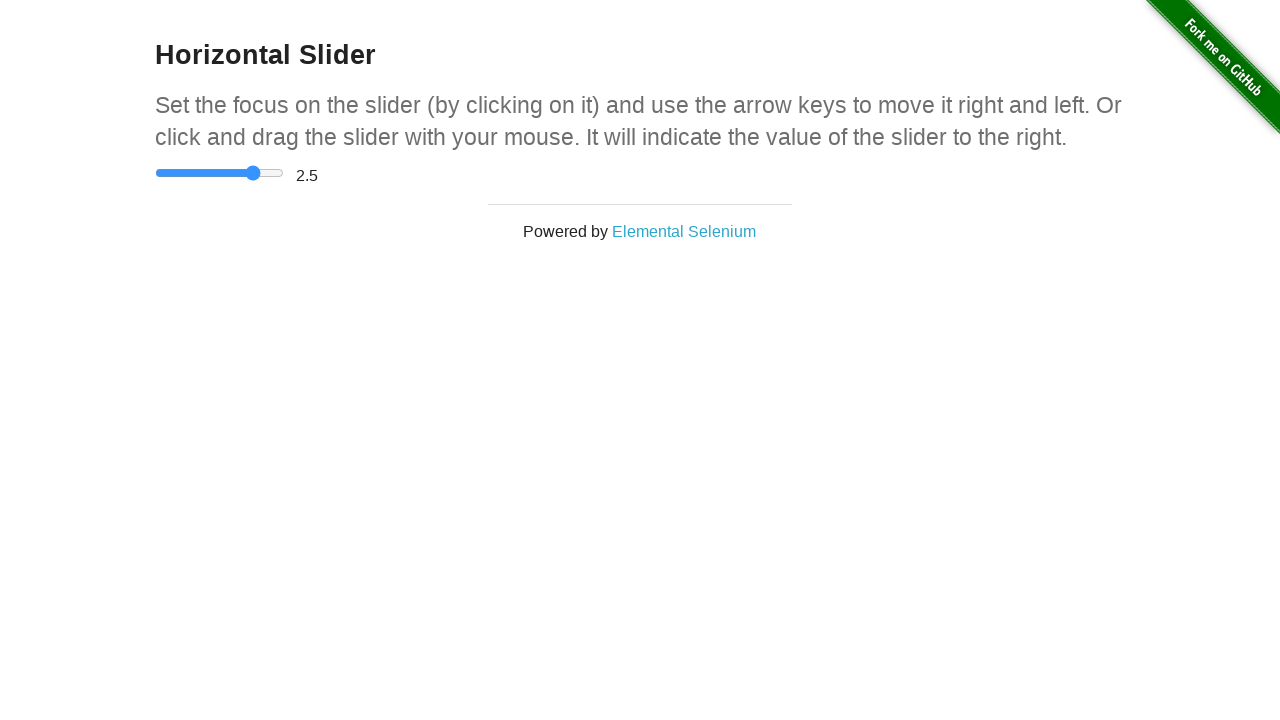

Released mouse button to complete slider drag at (250, 173)
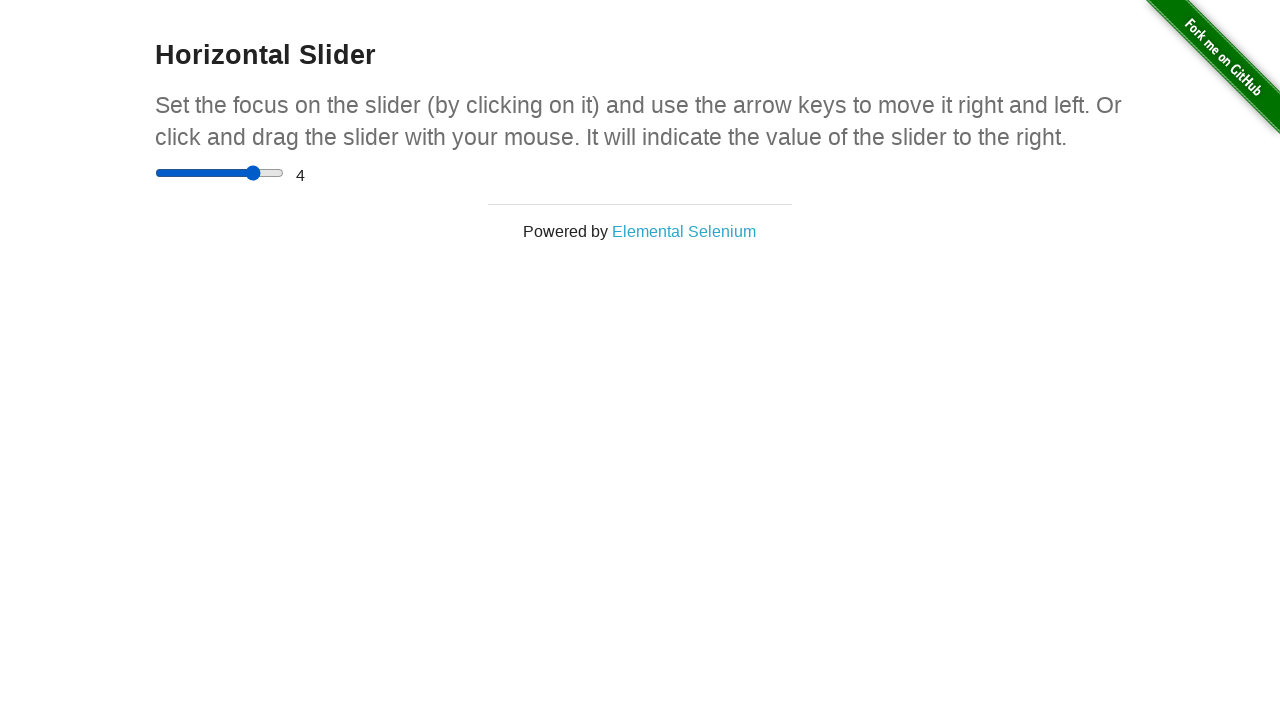

Slider value element loaded and verified slider value has changed
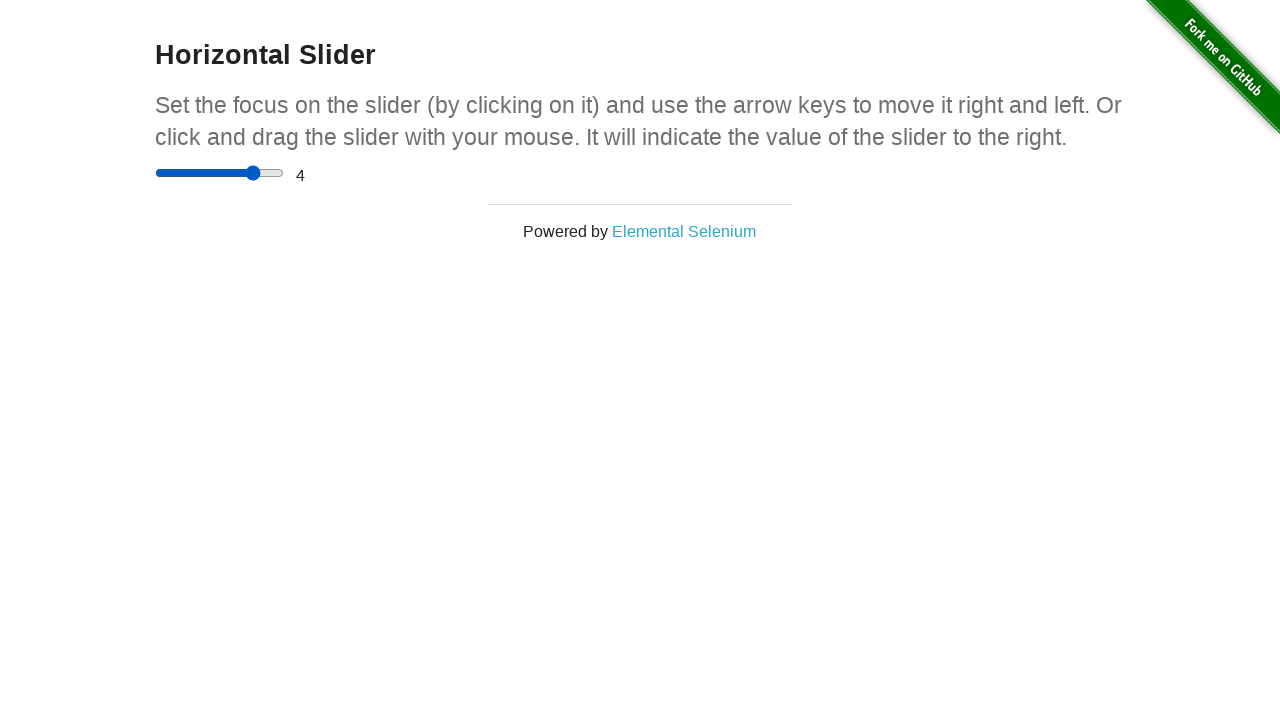

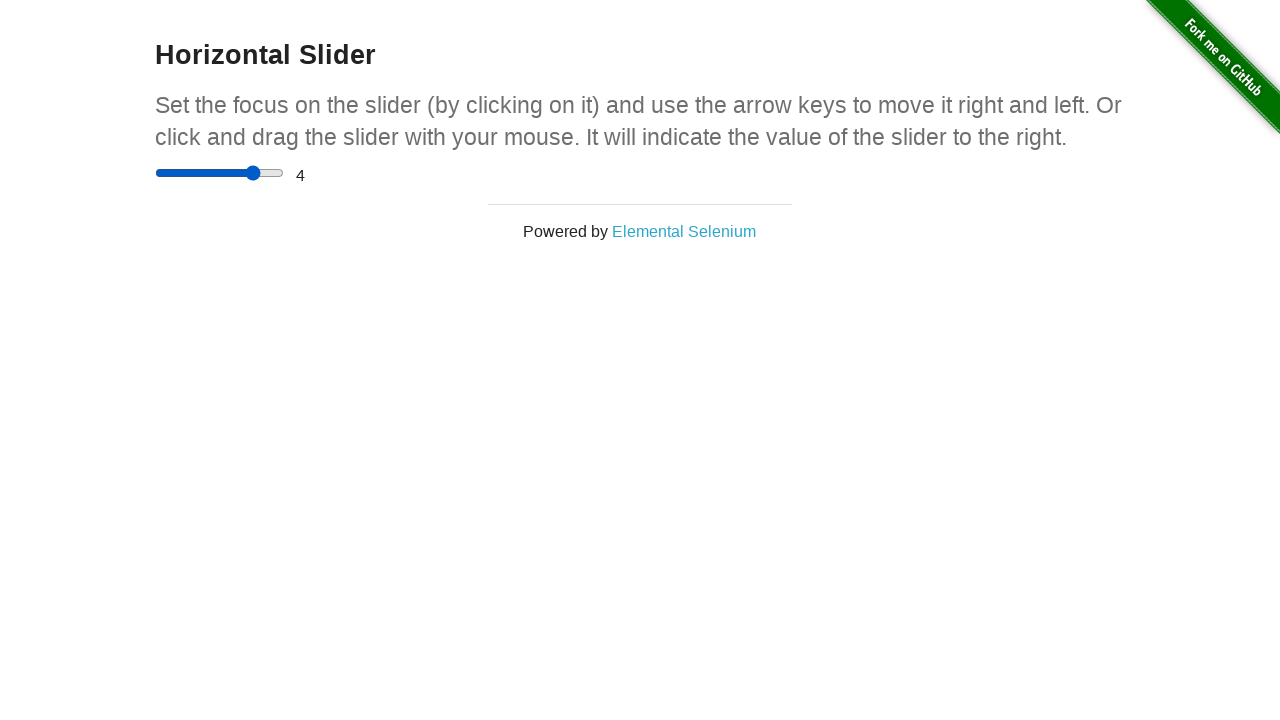